Tests YouTube search functionality by entering a search query "Testers Talk" and submitting the search form

Starting URL: https://www.youtube.com/

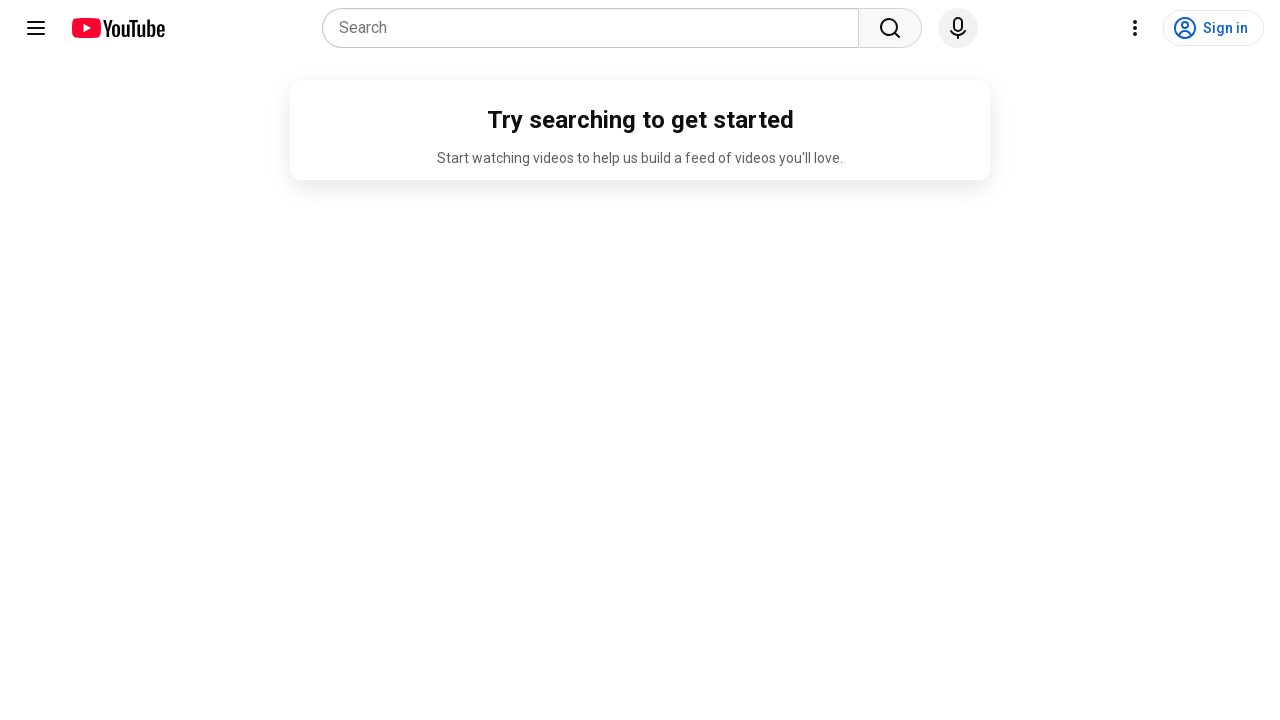

Filled YouTube search box with 'Testers Talk' on input[name='search_query']
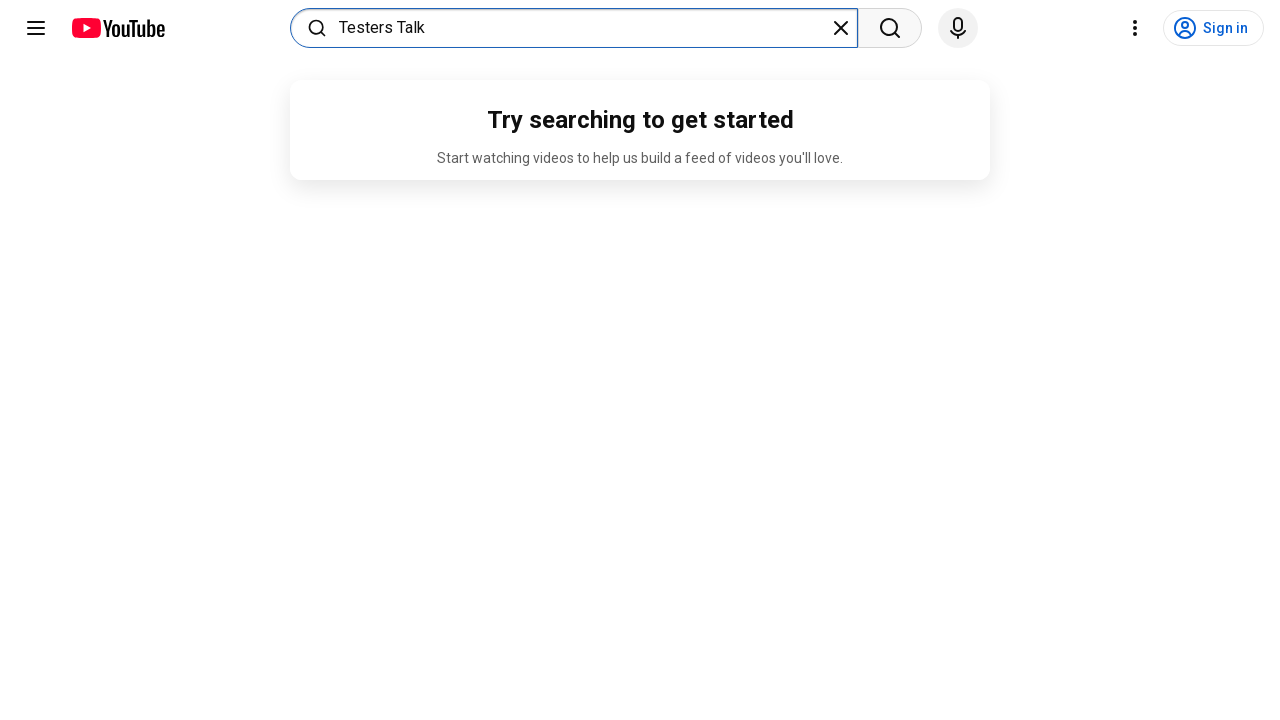

Submitted search form by pressing Enter on input[name='search_query']
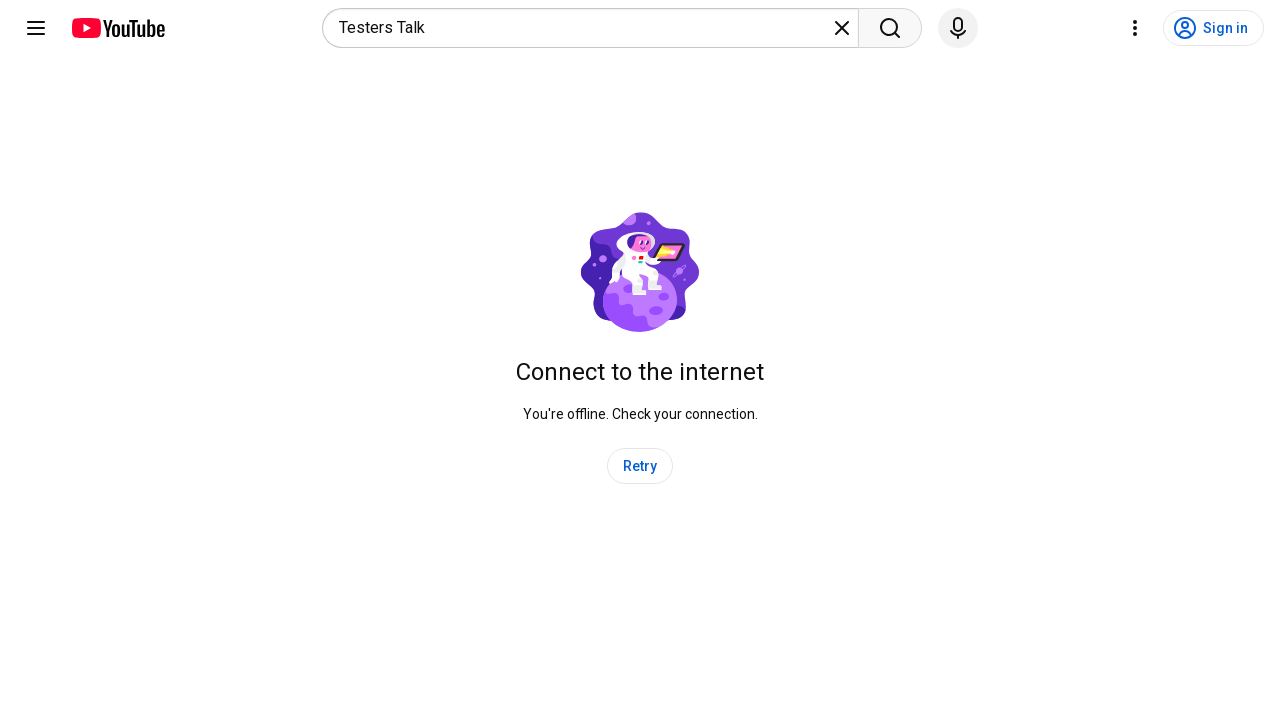

Search results page loaded and network idle
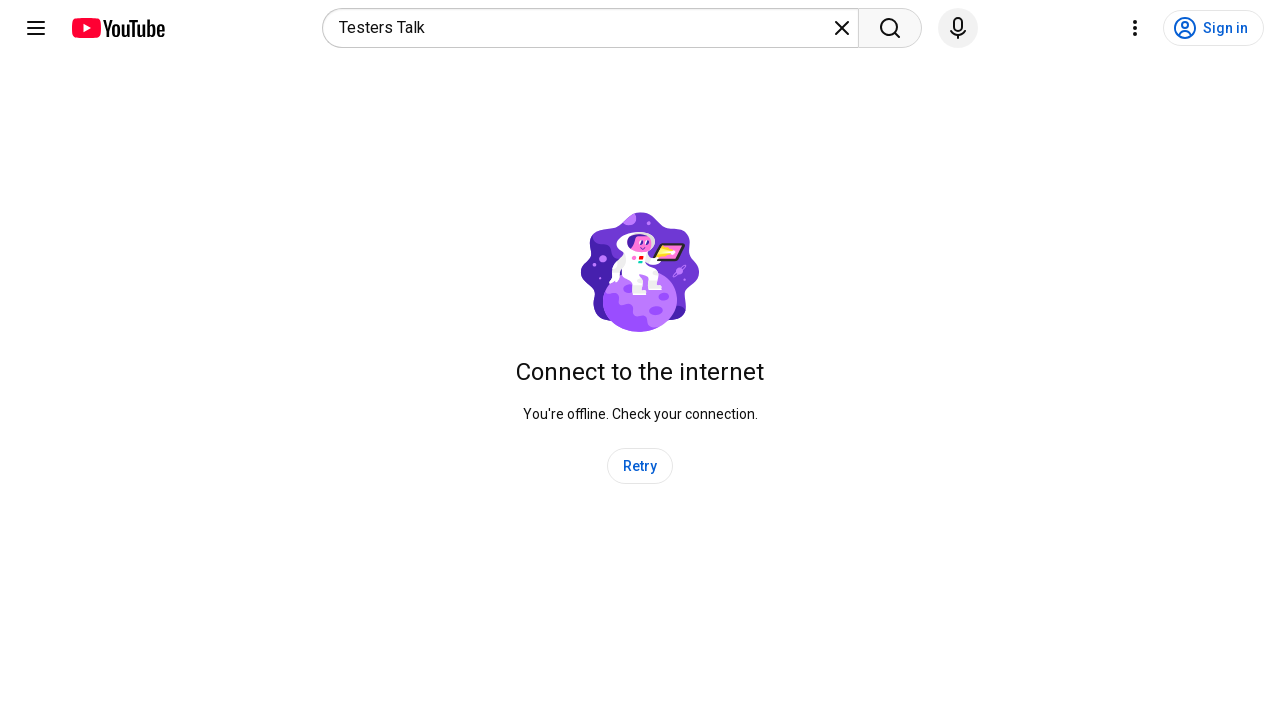

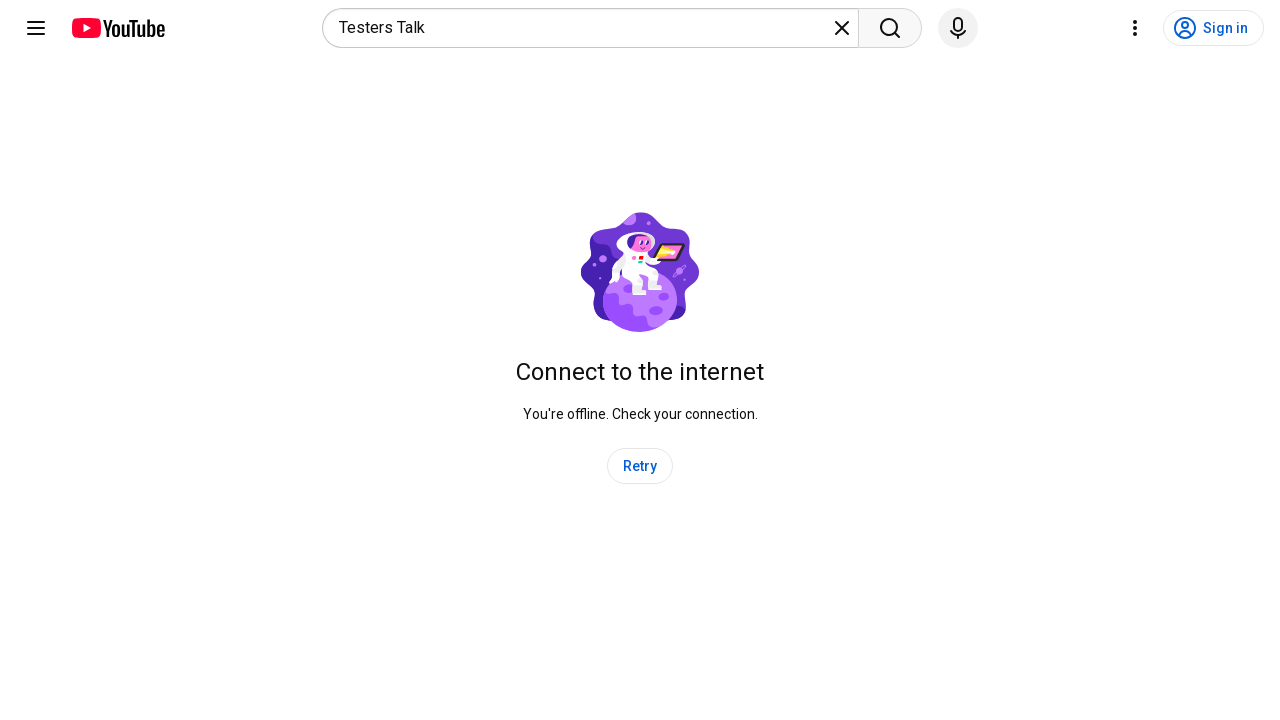